Tests that a todo item is removed when edited to an empty string

Starting URL: https://demo.playwright.dev/todomvc

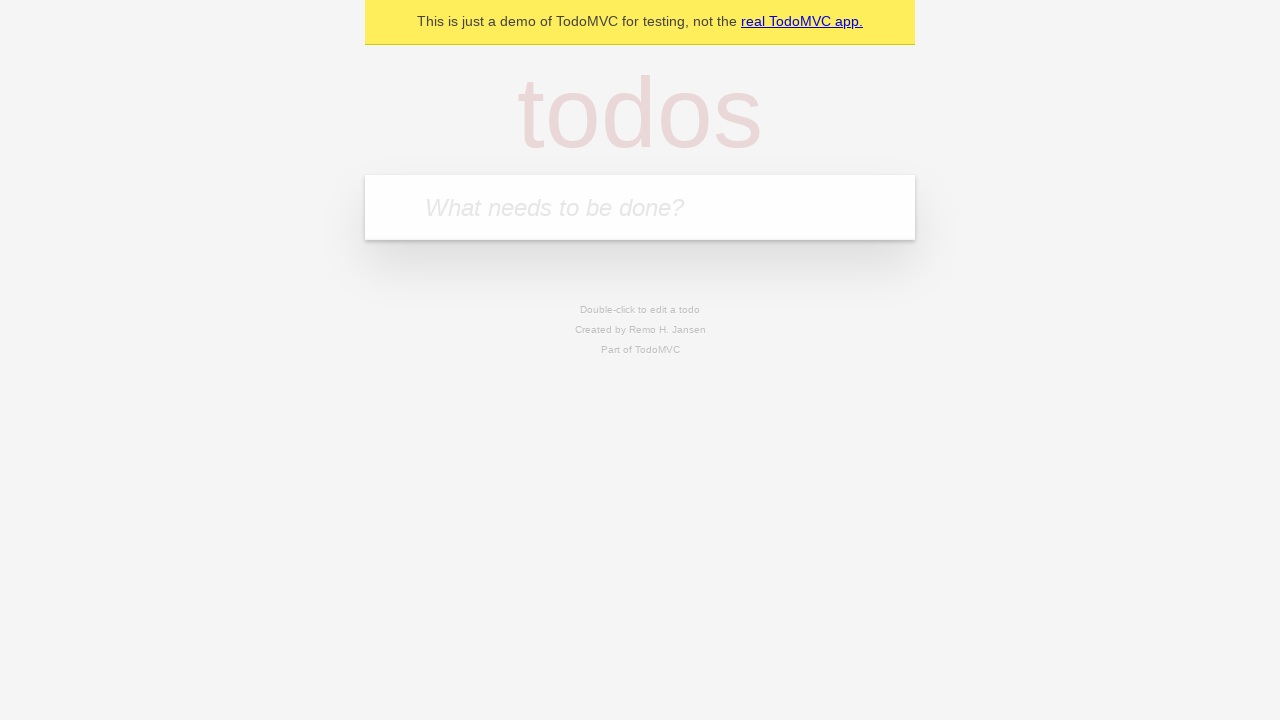

Filled todo input with 'buy some cheese' on internal:attr=[placeholder="What needs to be done?"i]
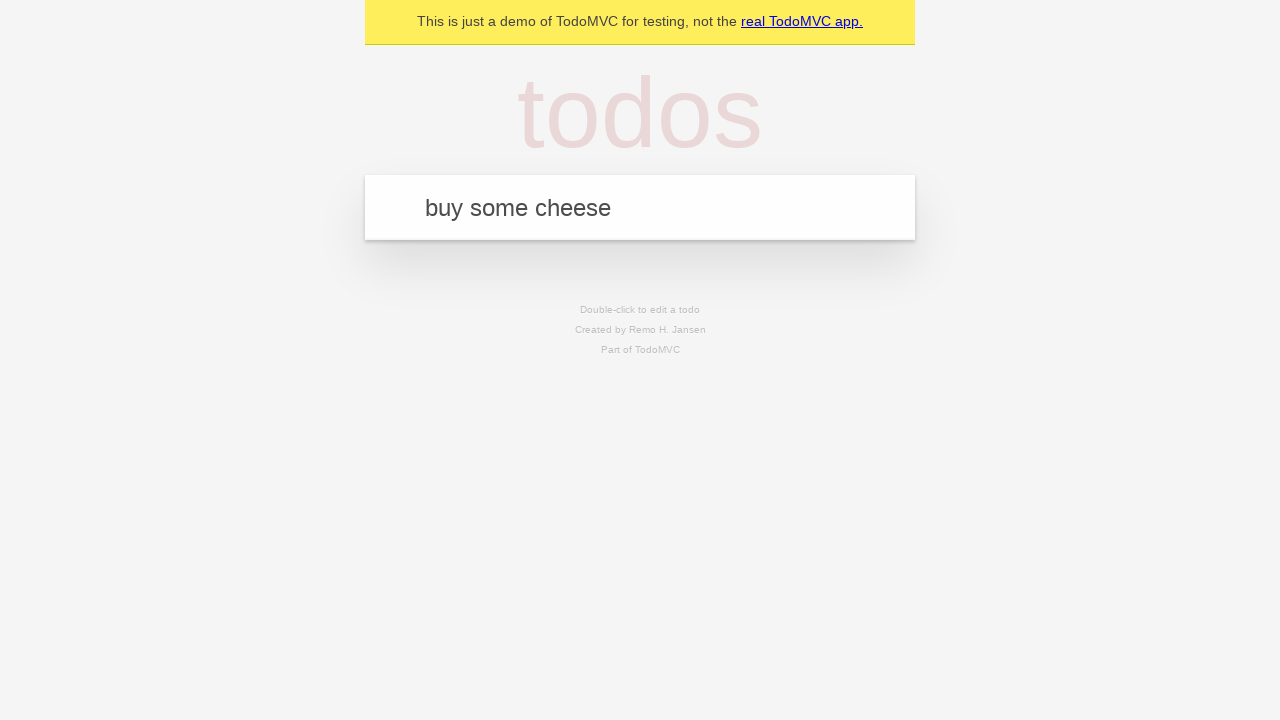

Pressed Enter to create todo 'buy some cheese' on internal:attr=[placeholder="What needs to be done?"i]
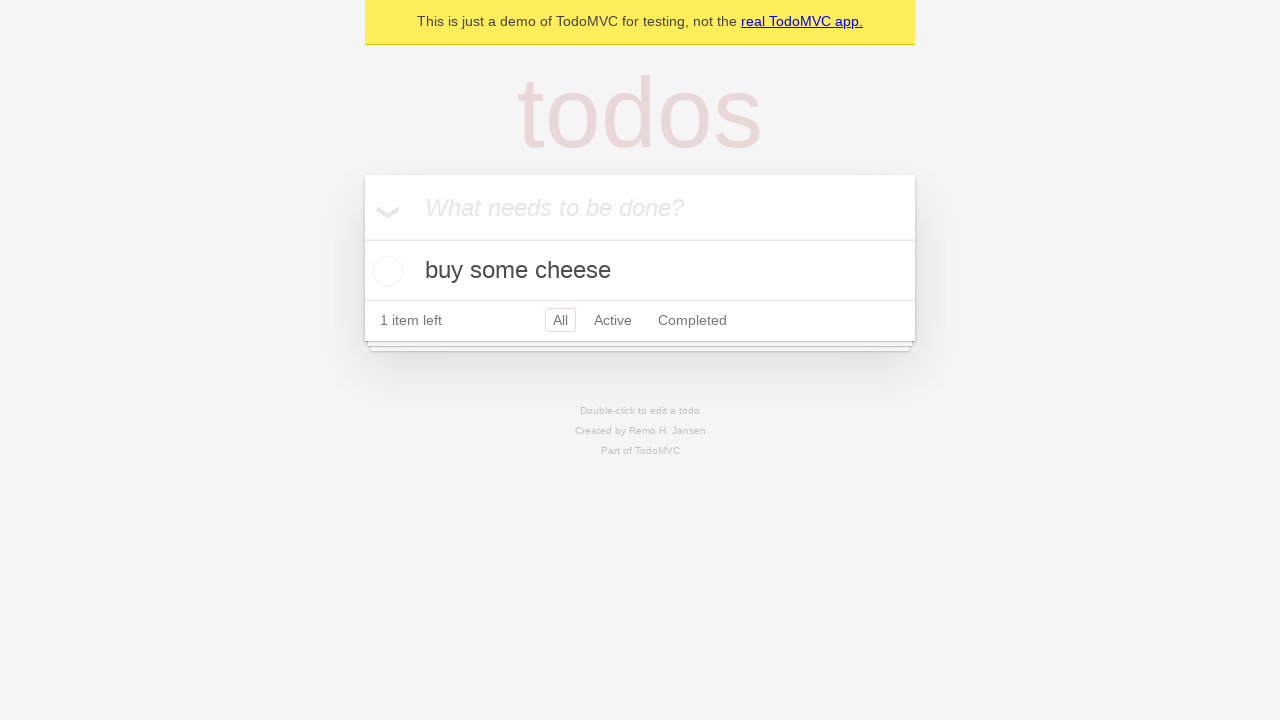

Filled todo input with 'feed the cat' on internal:attr=[placeholder="What needs to be done?"i]
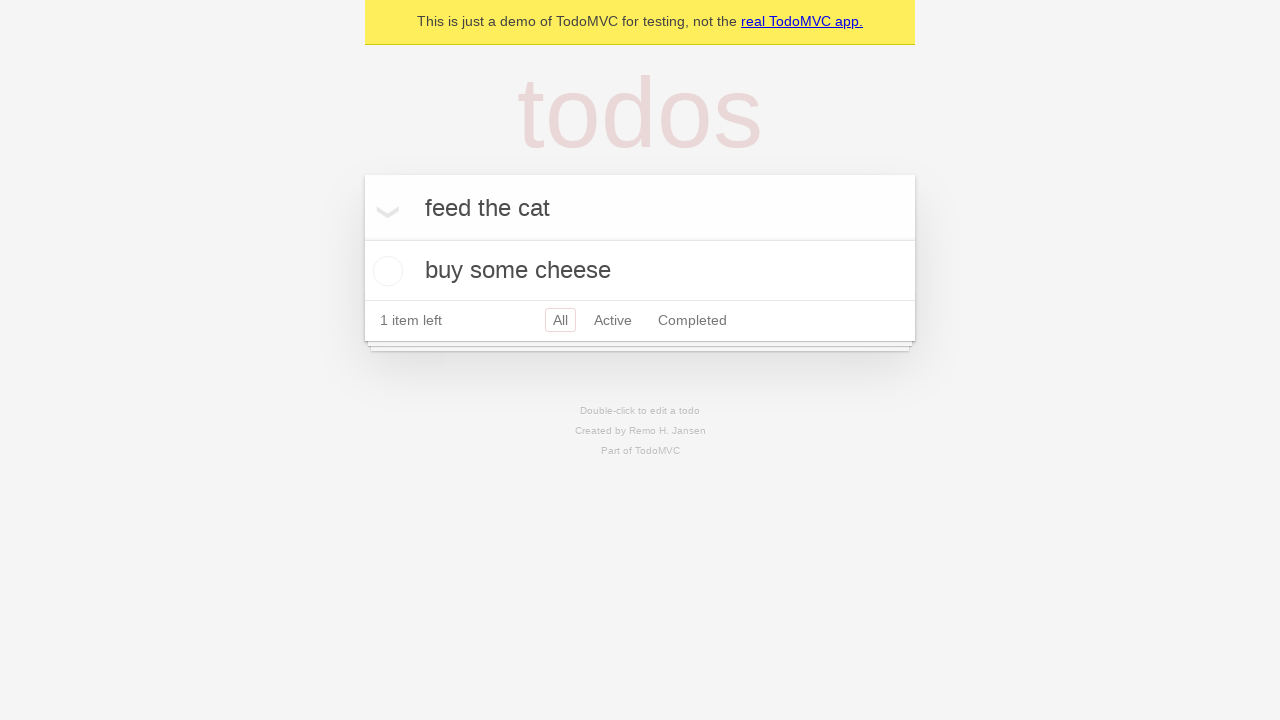

Pressed Enter to create todo 'feed the cat' on internal:attr=[placeholder="What needs to be done?"i]
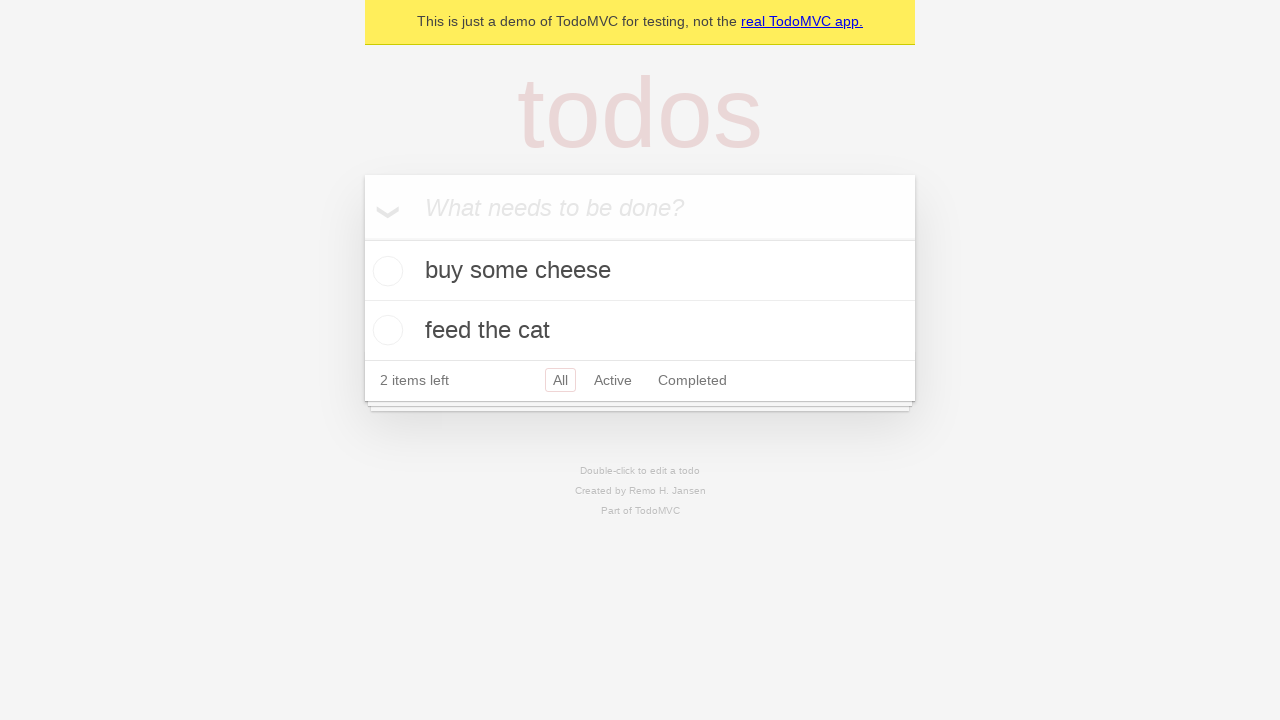

Filled todo input with 'book a doctors appointment' on internal:attr=[placeholder="What needs to be done?"i]
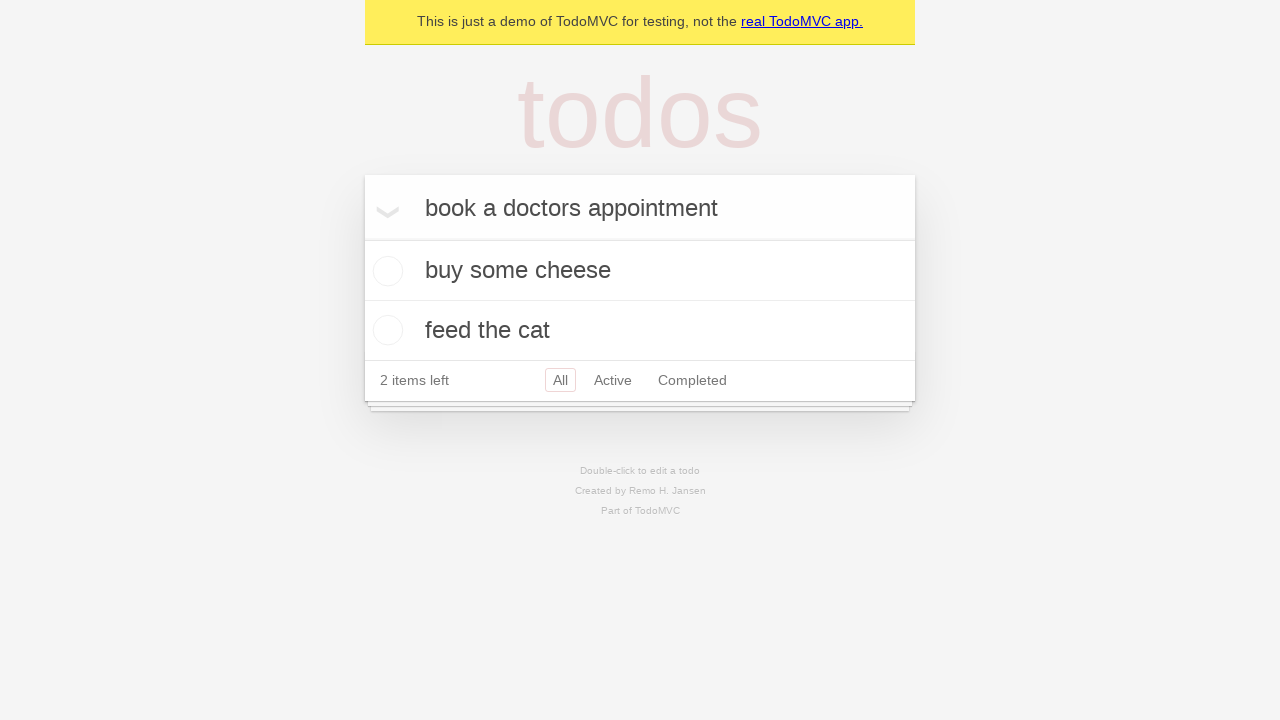

Pressed Enter to create todo 'book a doctors appointment' on internal:attr=[placeholder="What needs to be done?"i]
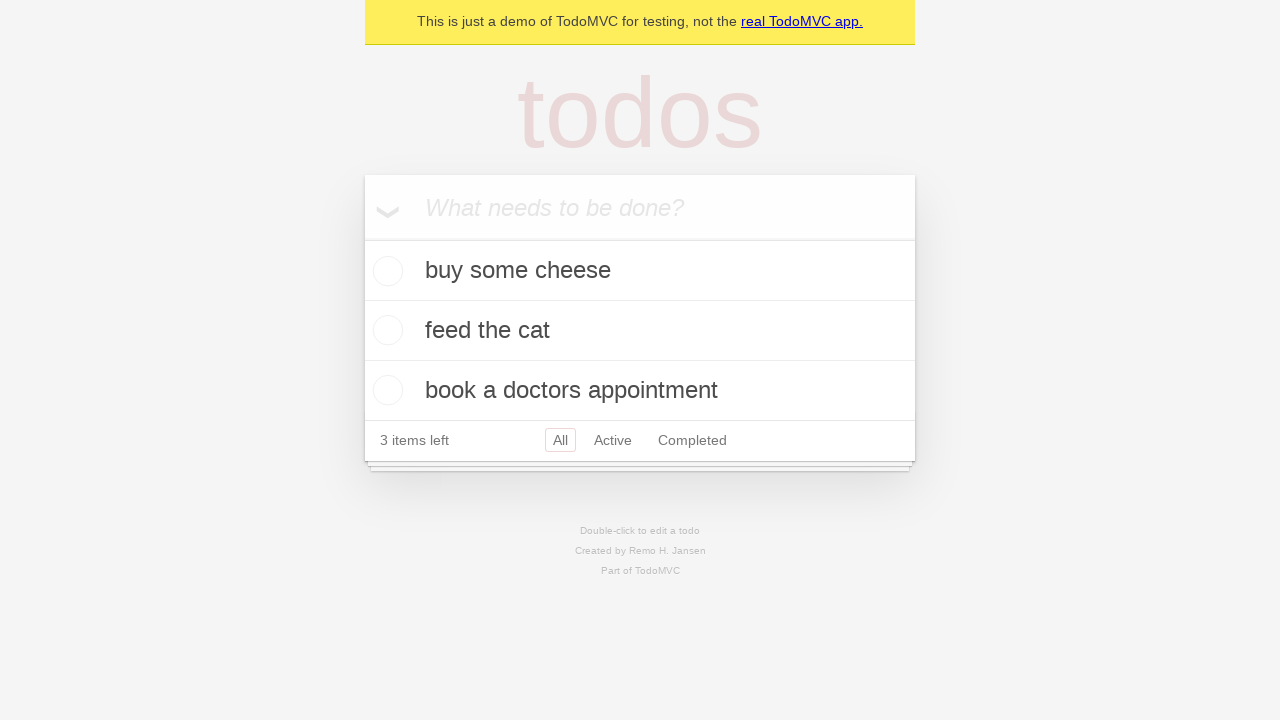

Waited for third todo item to be created
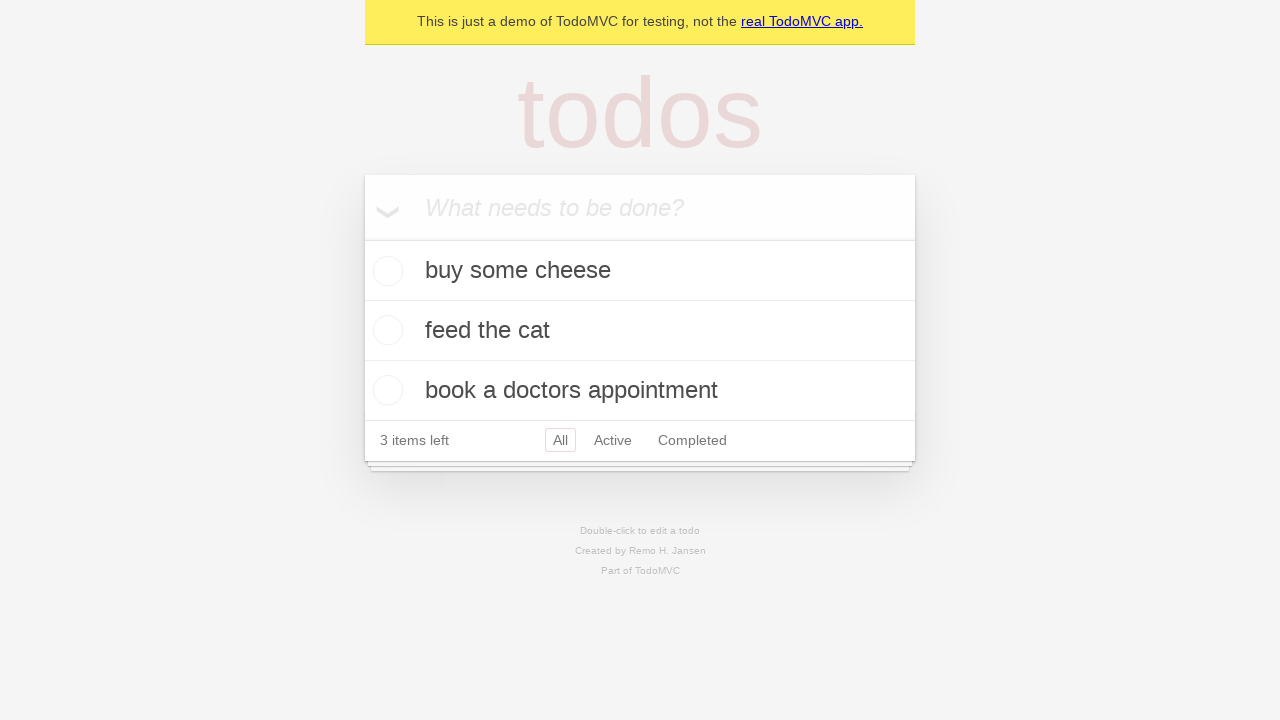

Double-clicked second todo item to enter edit mode at (640, 331) on [data-testid='todo-item'] >> nth=1
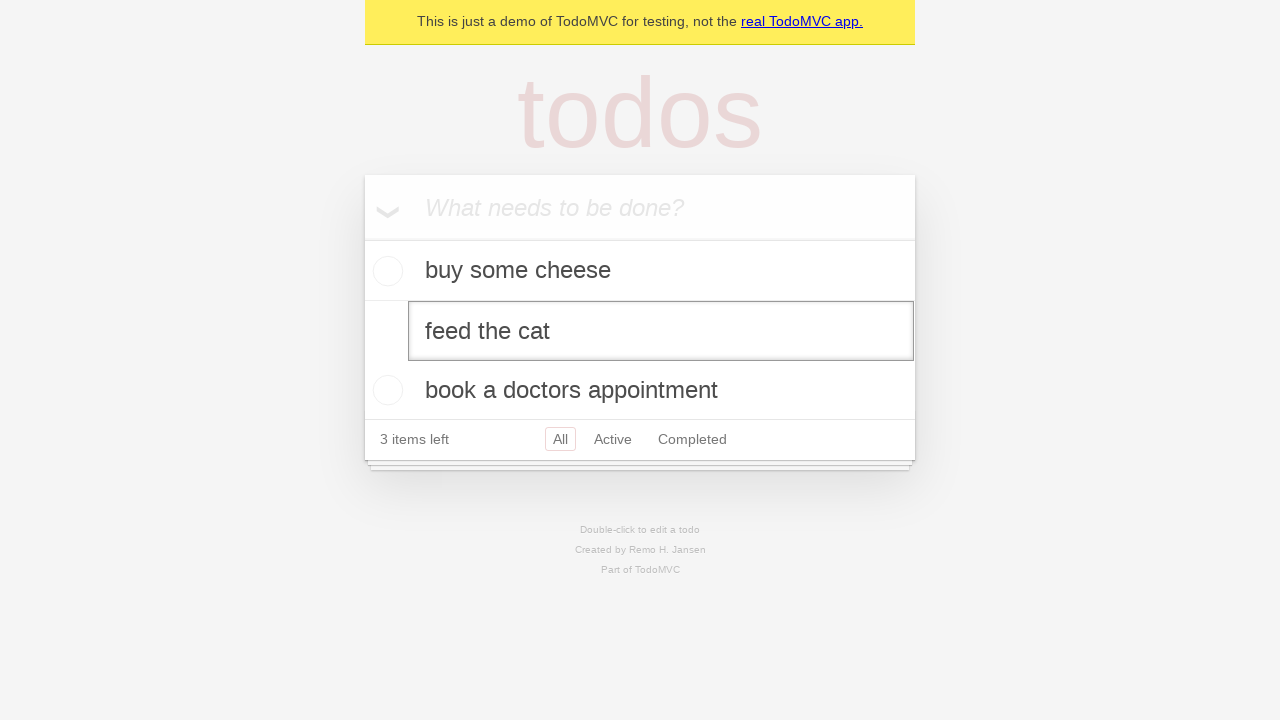

Cleared the edit box text on [data-testid='todo-item'] >> nth=1 >> internal:role=textbox[name="Edit"i]
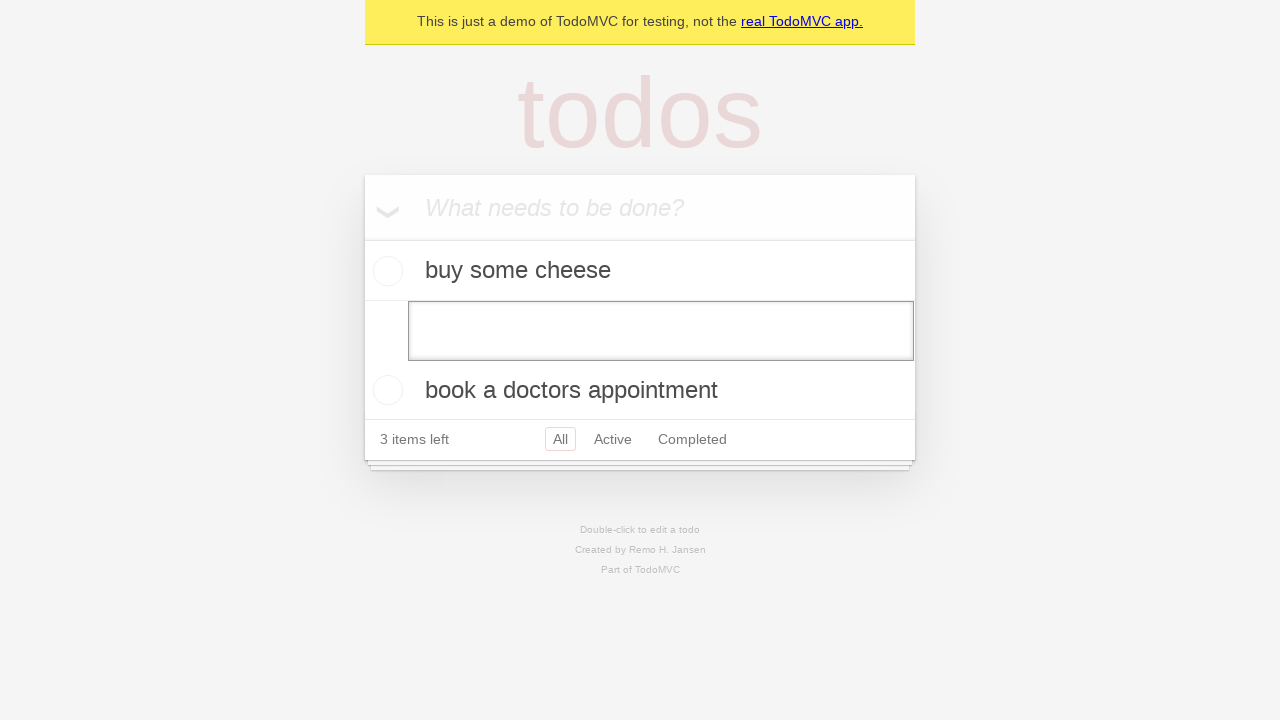

Pressed Enter to confirm empty edit - todo item should be removed on [data-testid='todo-item'] >> nth=1 >> internal:role=textbox[name="Edit"i]
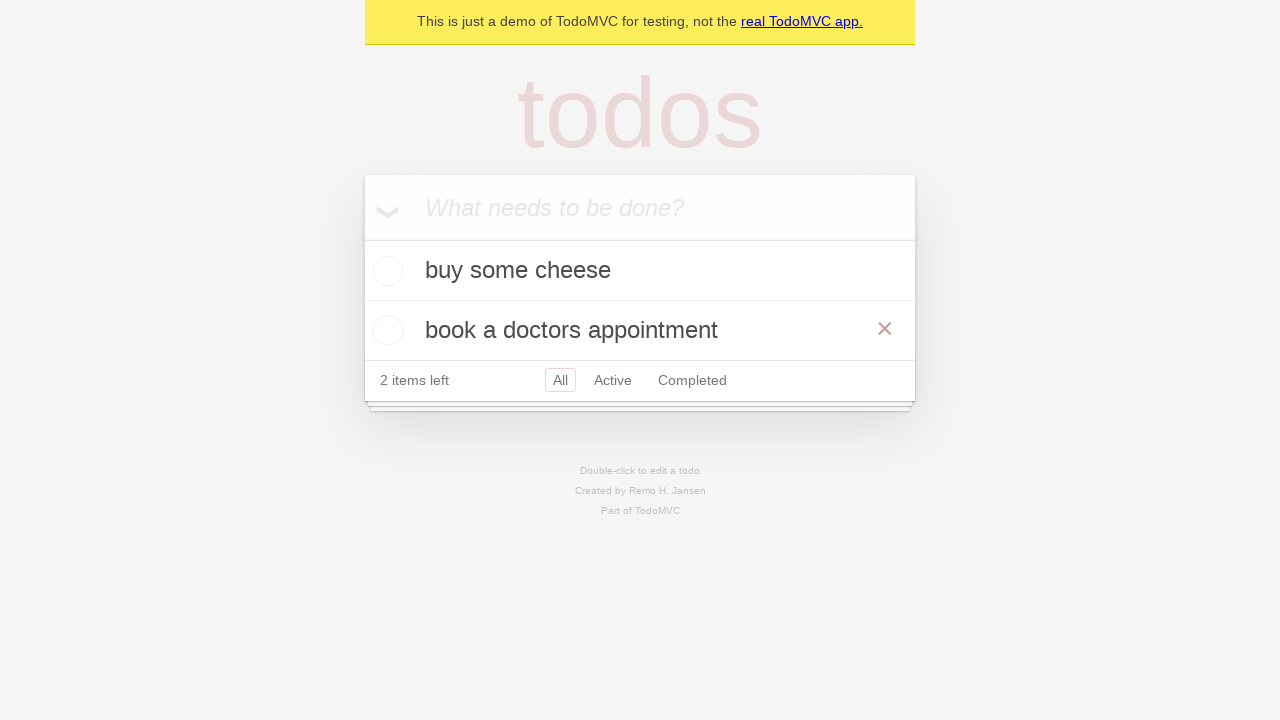

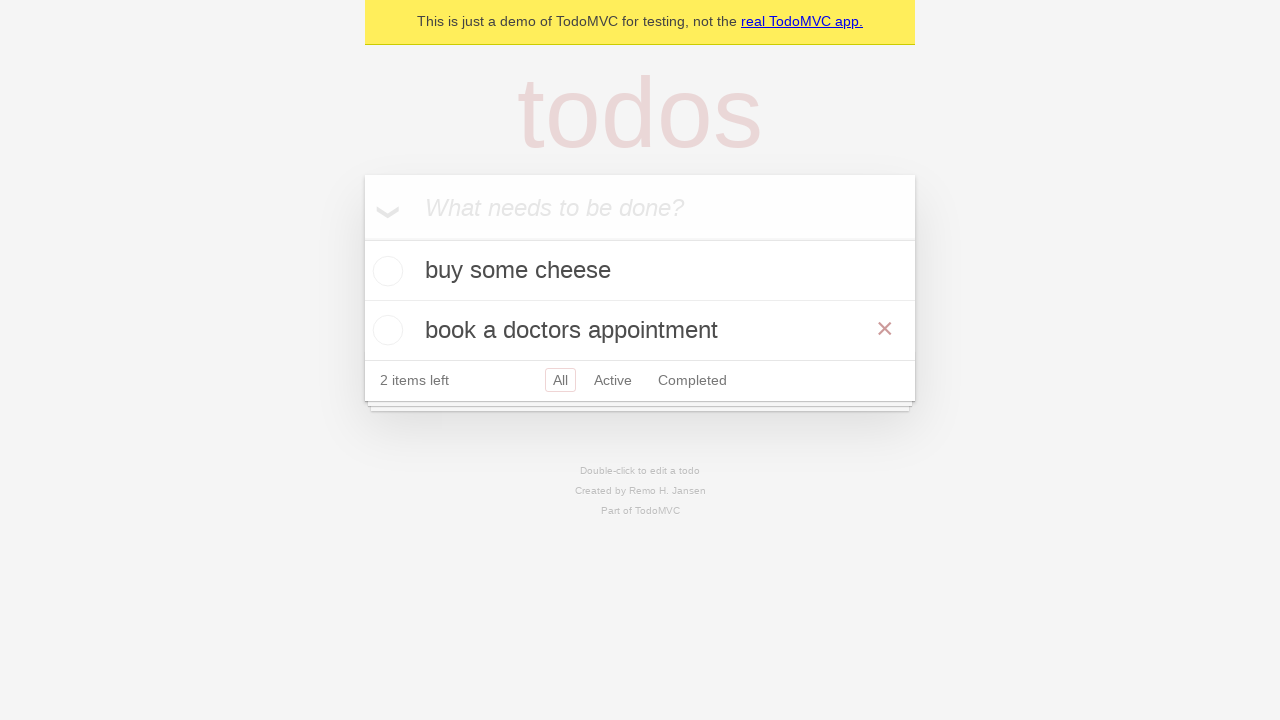